Tests keyboard key presses by sending Space and Left arrow keys to an element and verifying the displayed result text shows the correct key was pressed

Starting URL: http://the-internet.herokuapp.com/key_presses

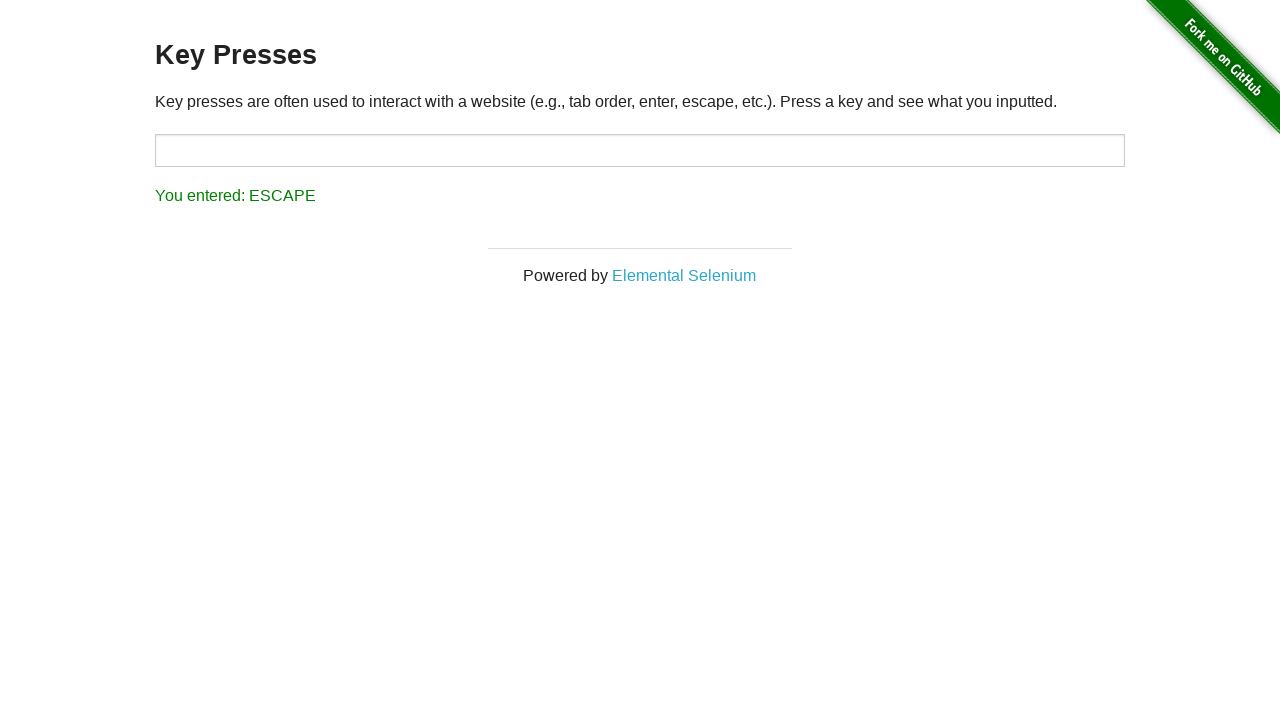

Pressed Space key on target element on #target
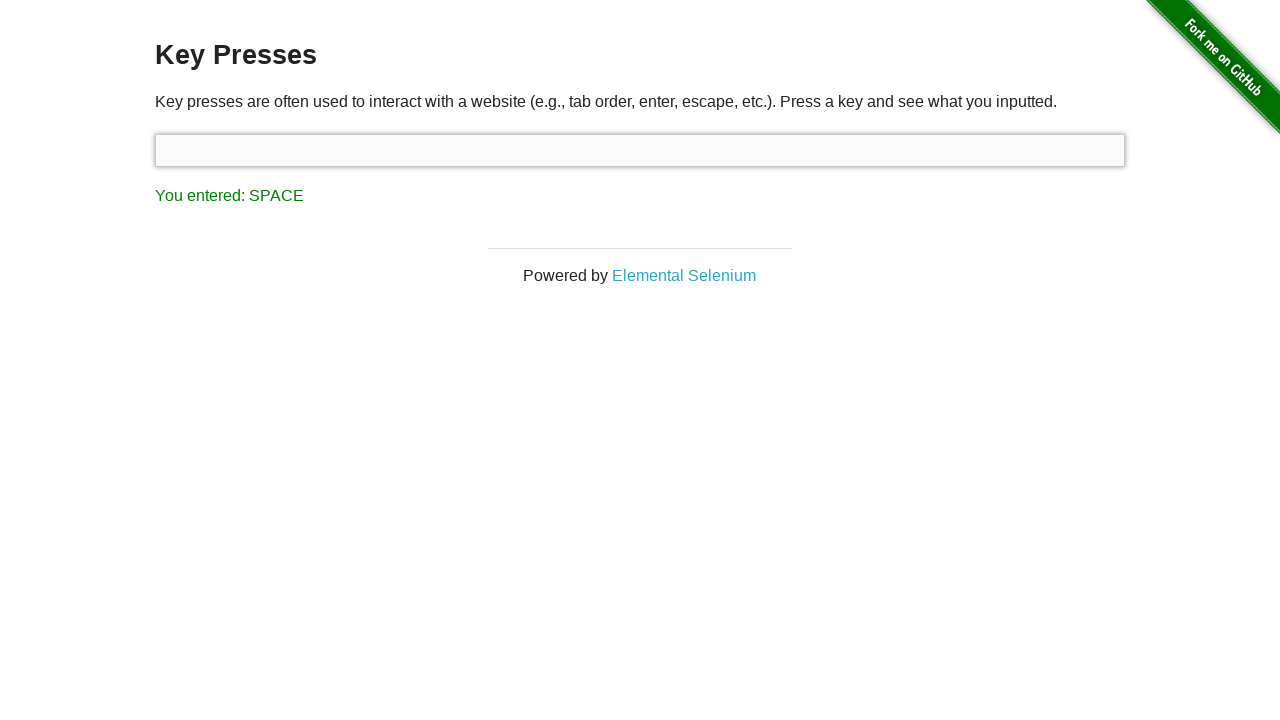

Retrieved result text after Space key press
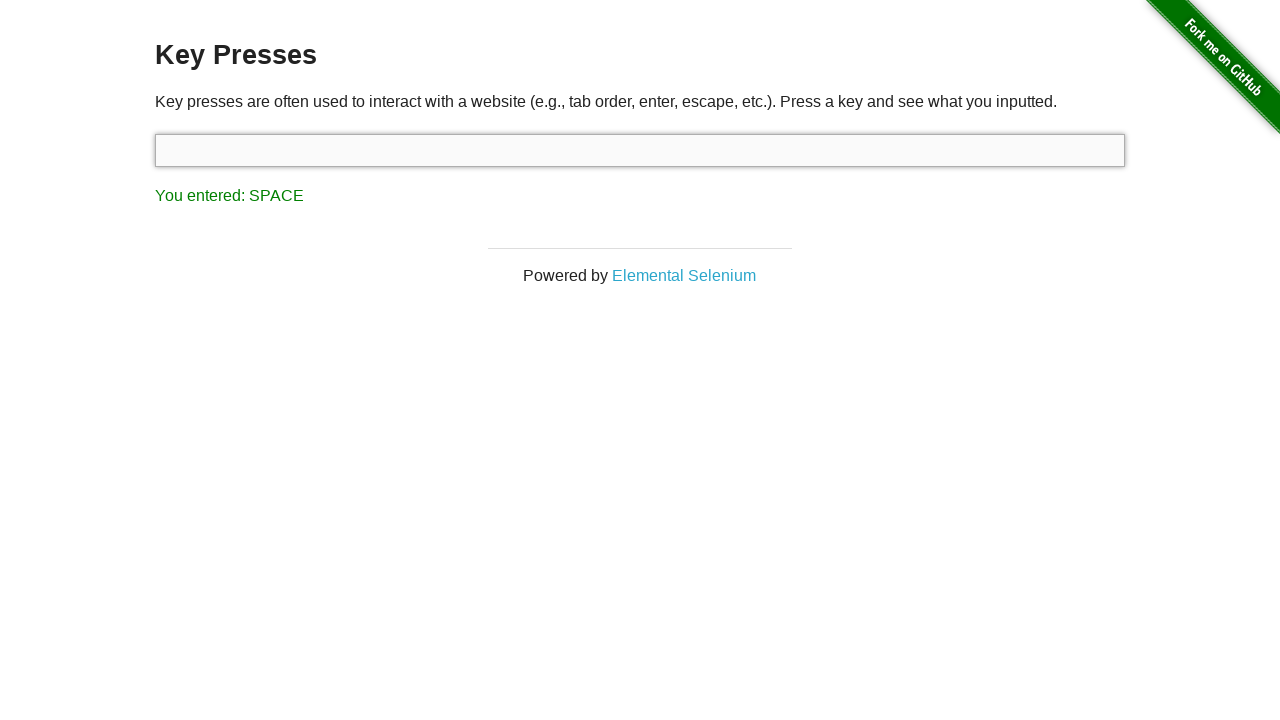

Verified result text shows 'You entered: SPACE'
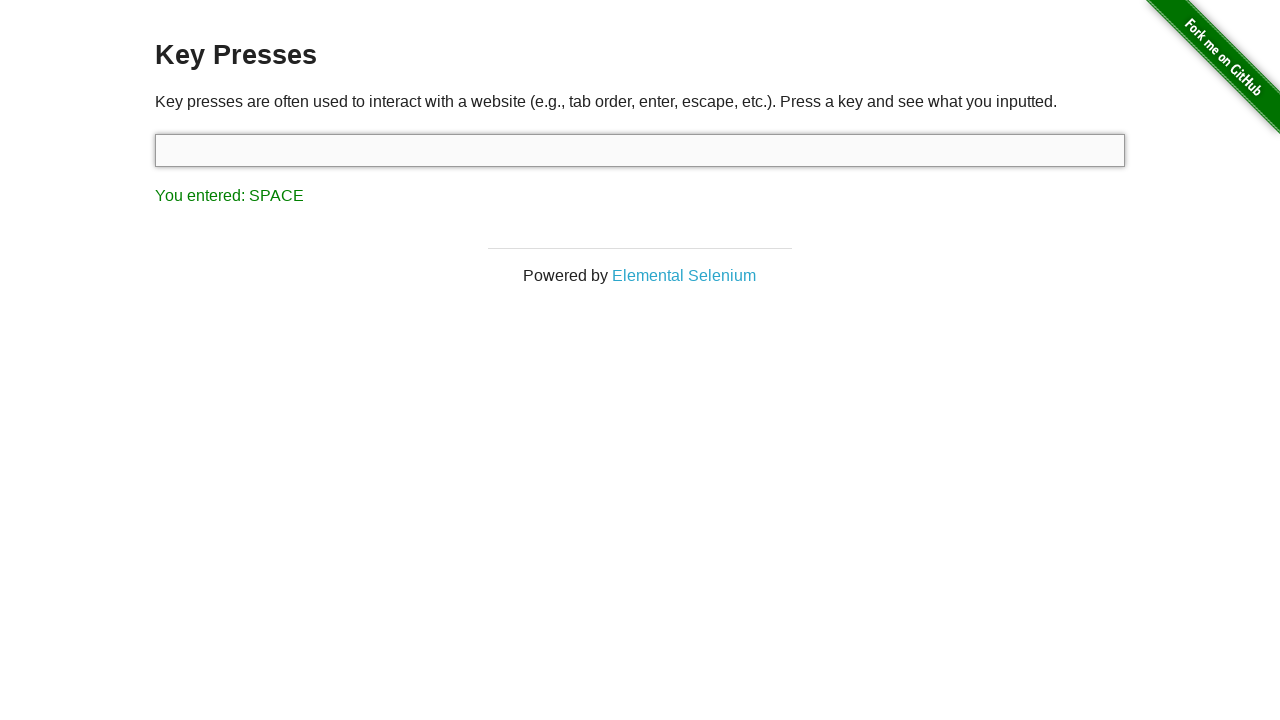

Pressed Left arrow key
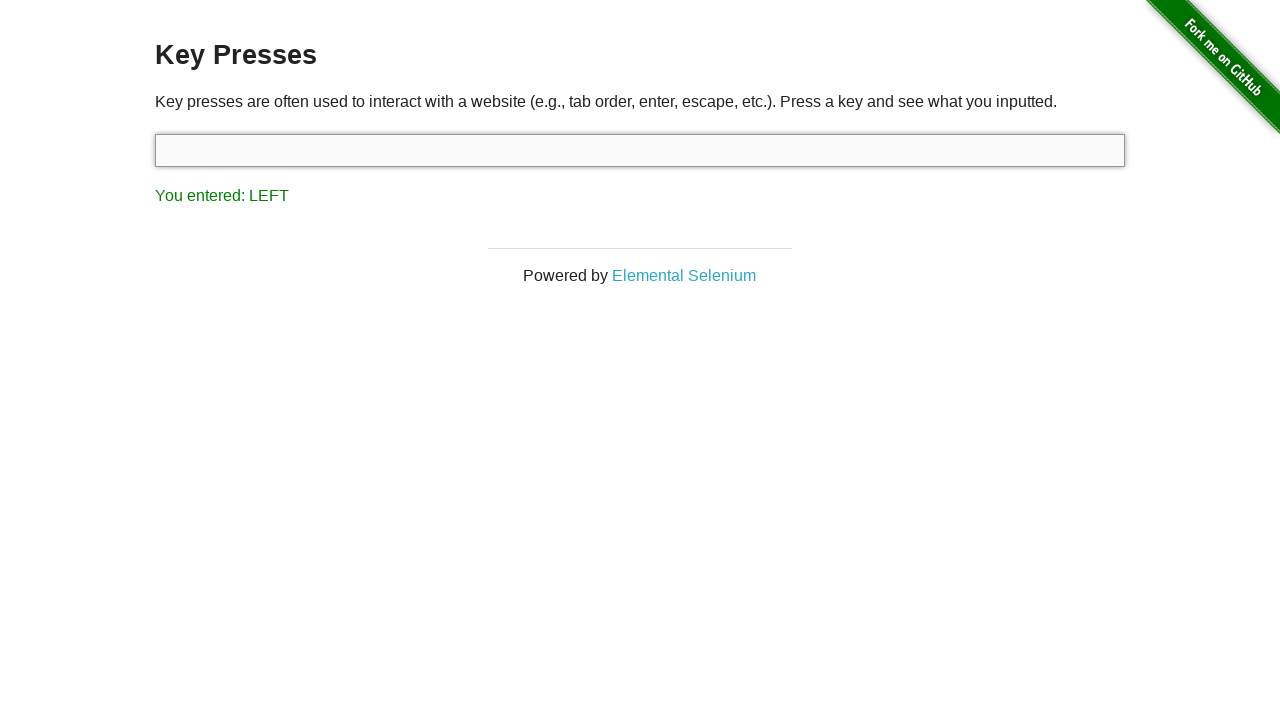

Retrieved result text after Left arrow key press
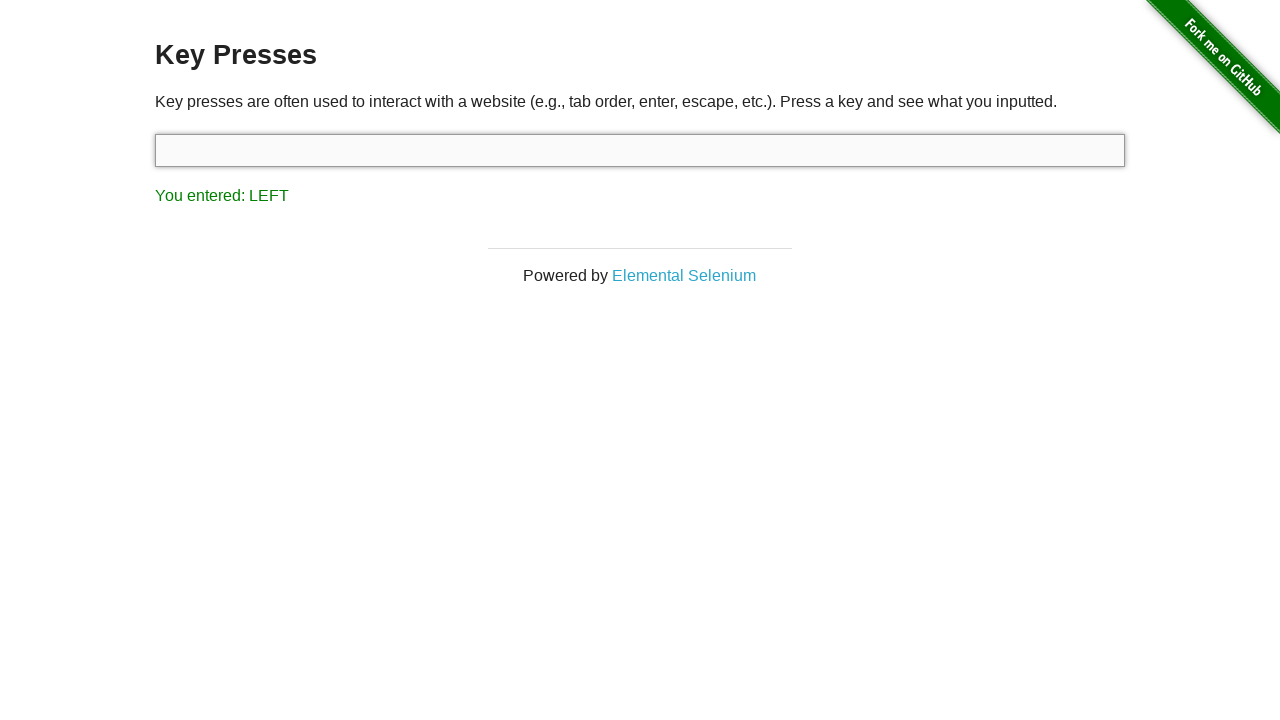

Verified result text shows 'You entered: LEFT'
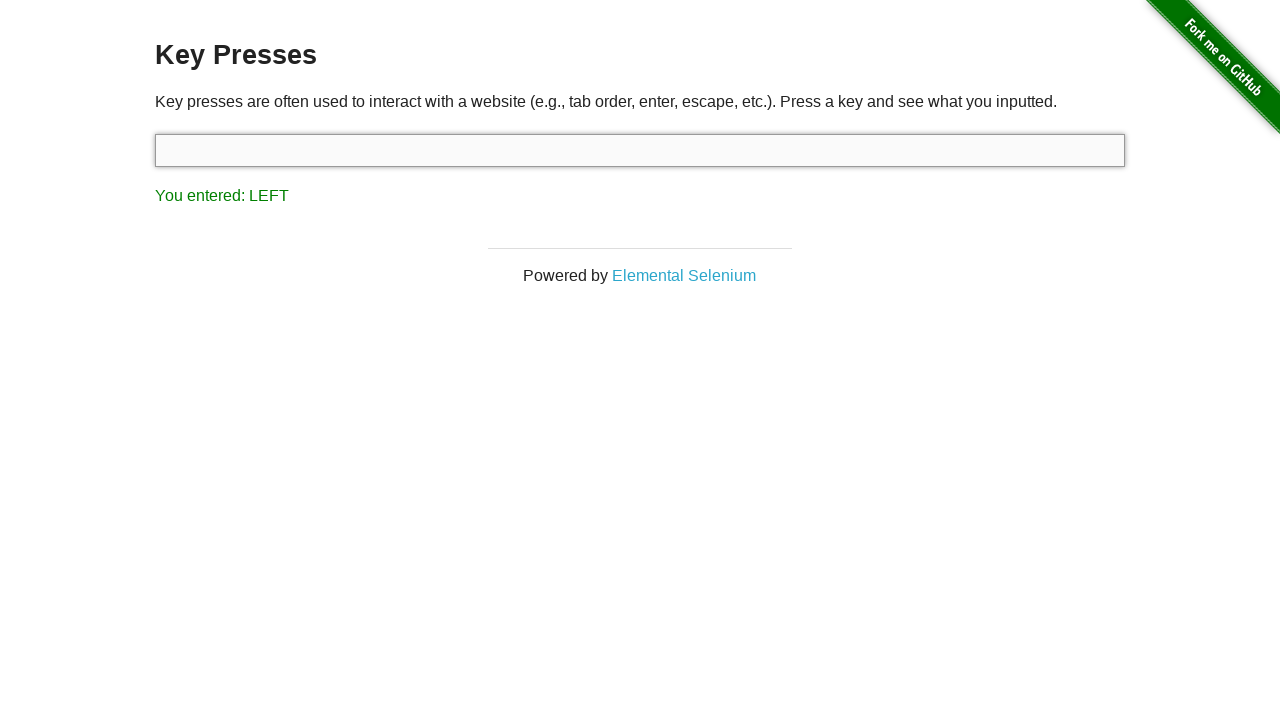

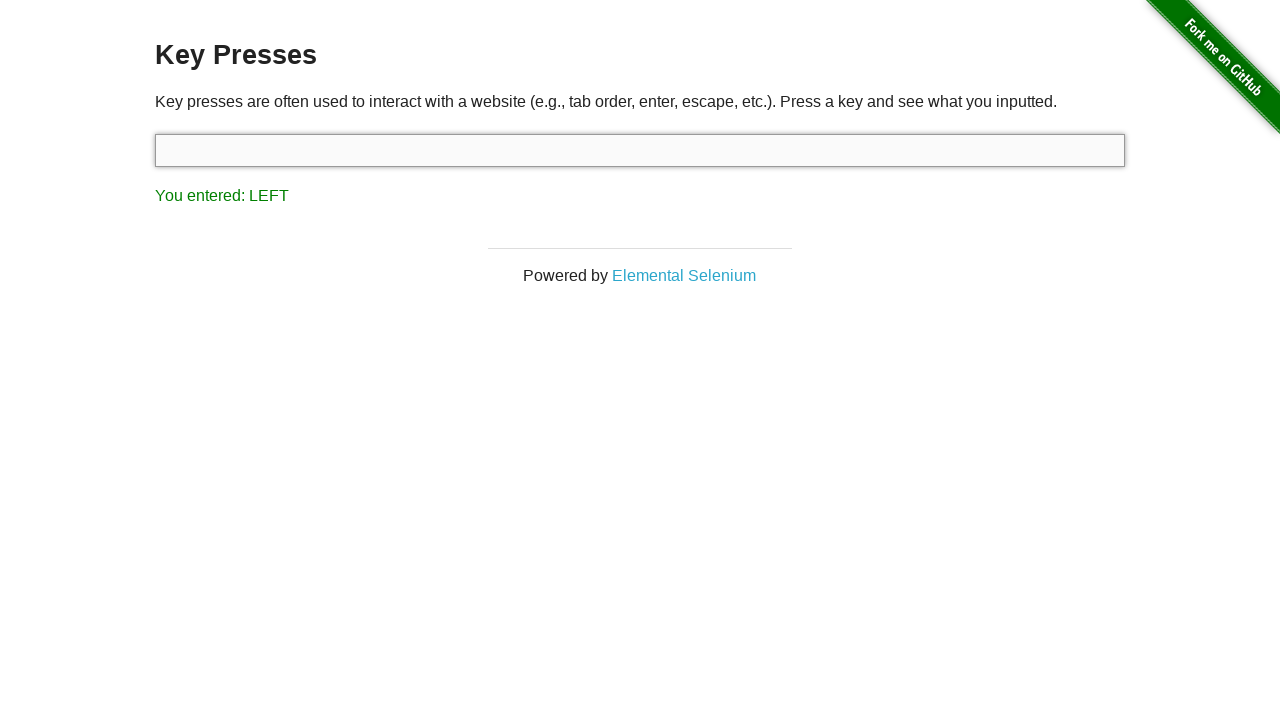